Validates that the Digital Point forum homepage loads successfully by navigating to it and waiting for the page to be ready

Starting URL: https://forum.digitalpoint.tech/

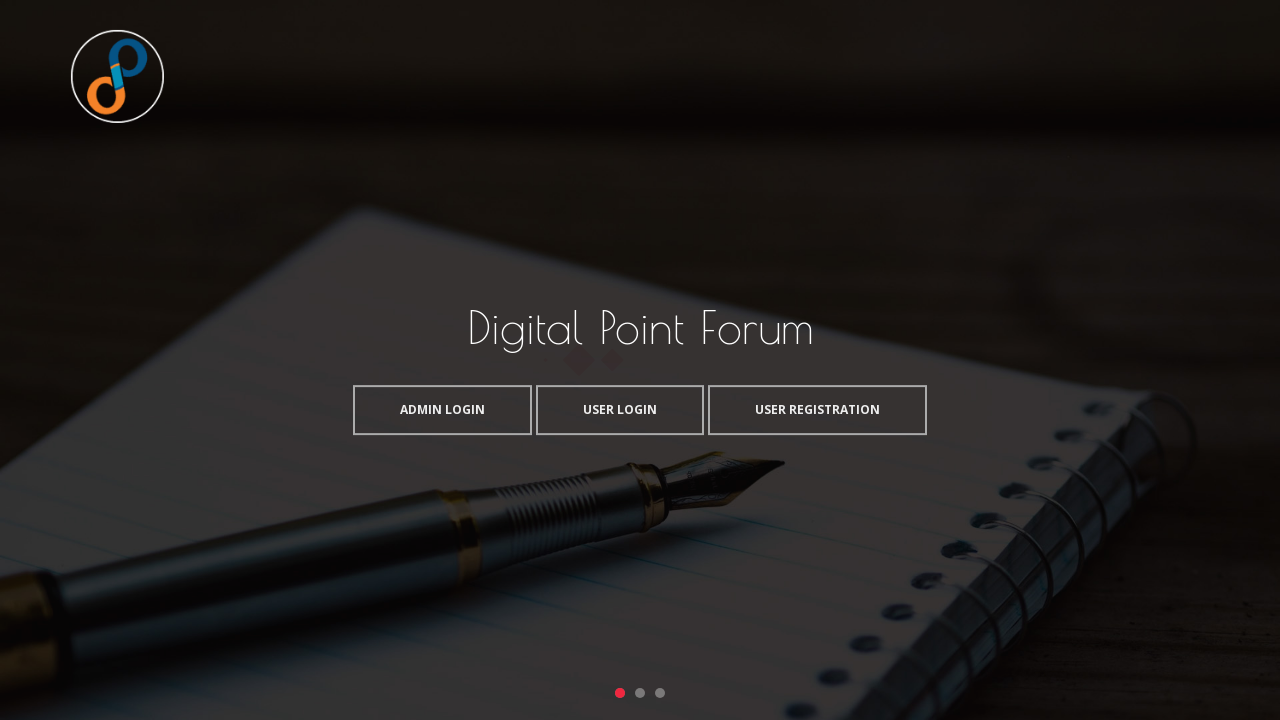

Navigated to Digital Point forum homepage
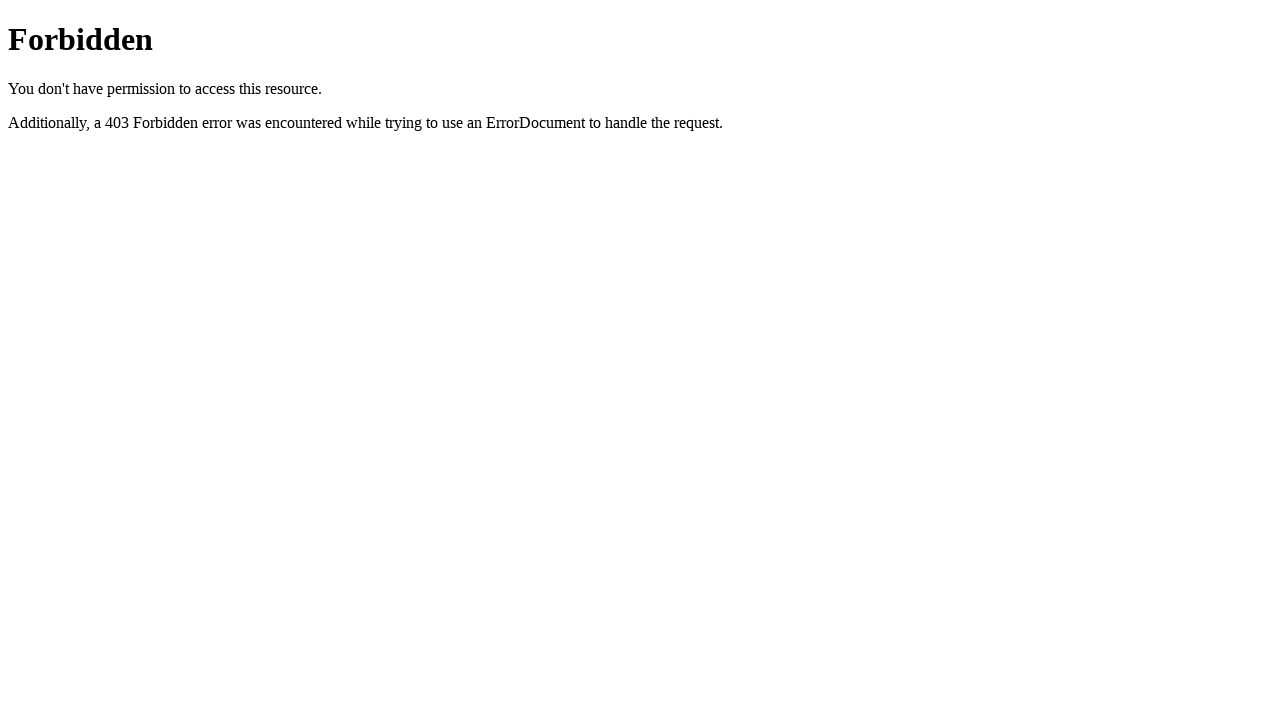

Waited for page DOM content to be loaded
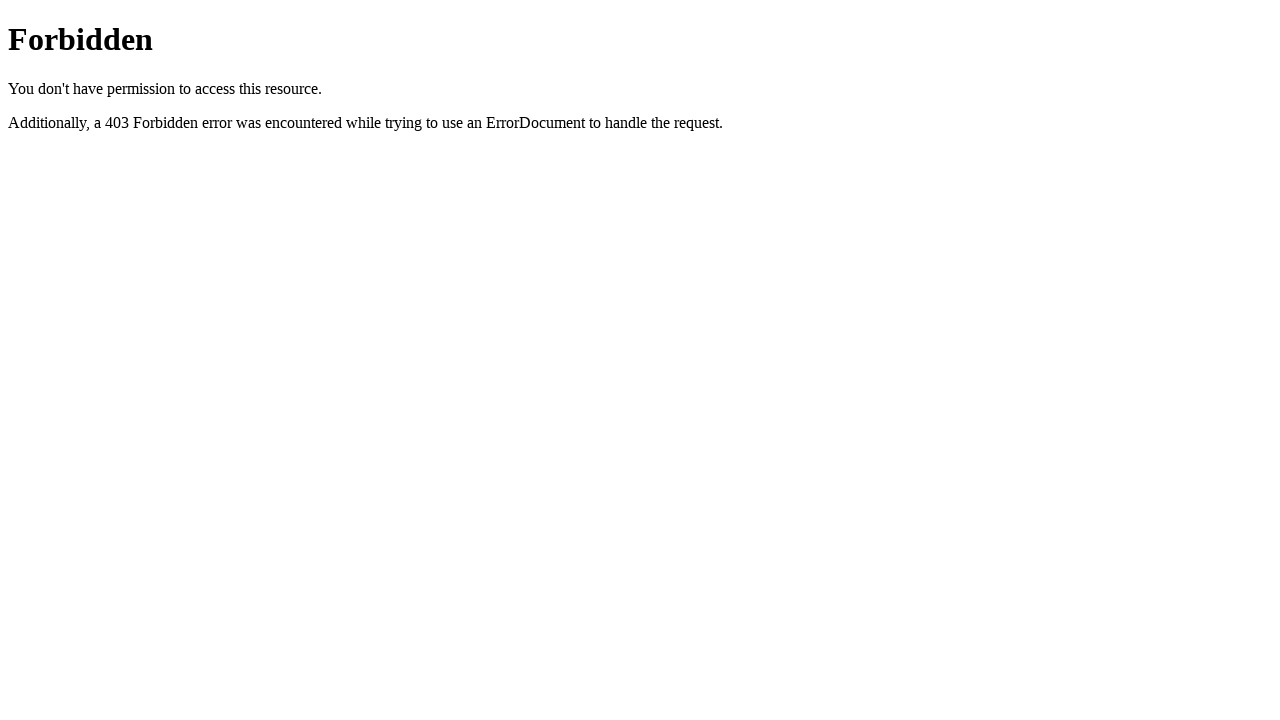

Verified page body element exists and is accessible
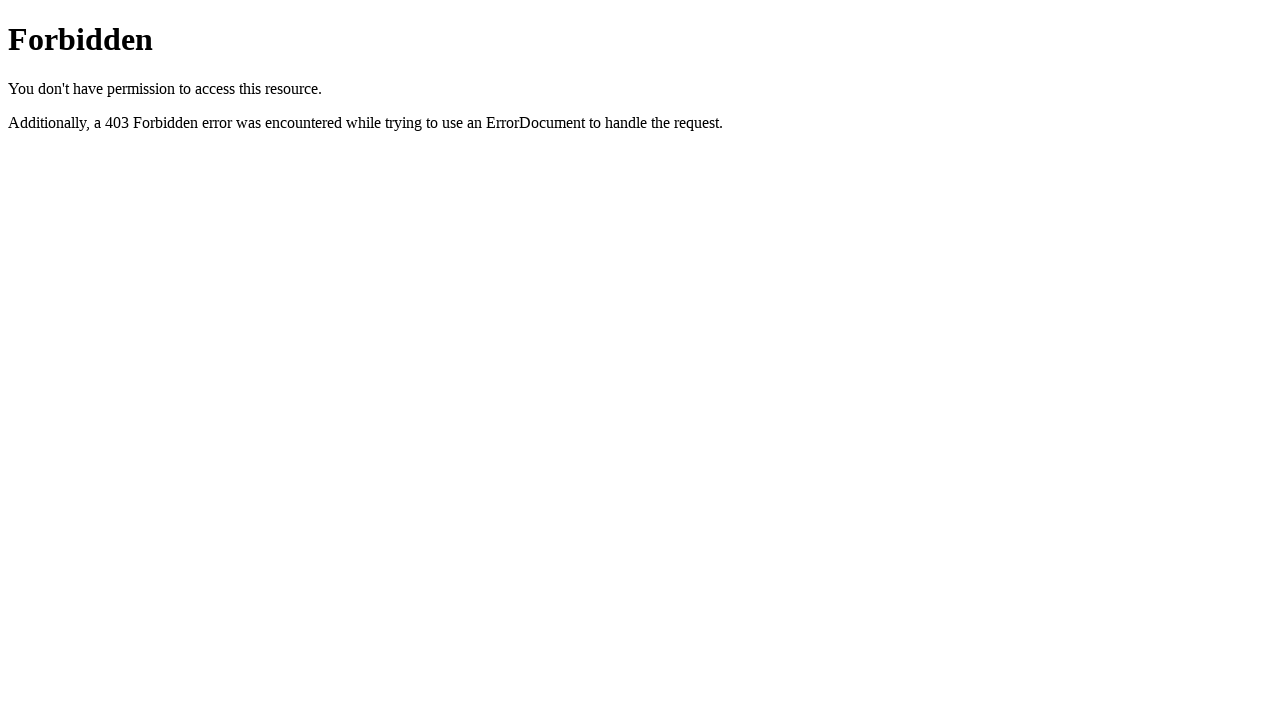

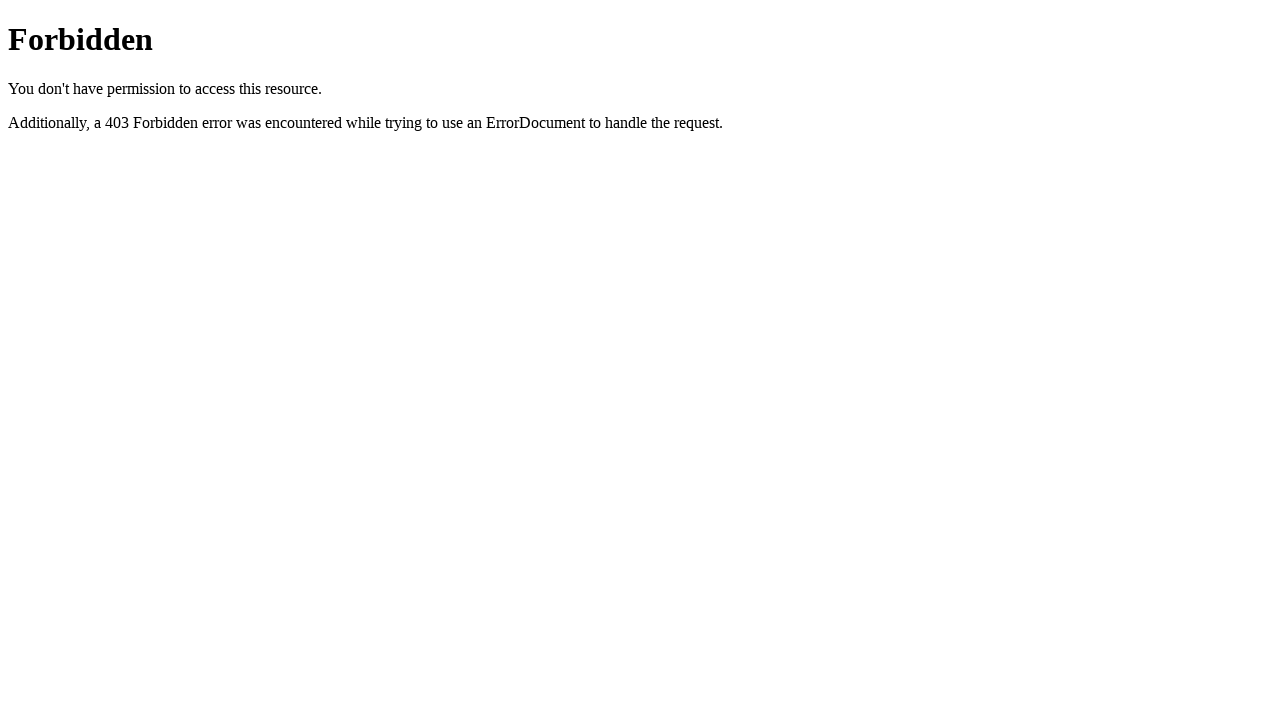